Tests drag and drop functionality by dragging a circle element and dropping it onto a target area, then verifies the drop was successful by checking for success text.

Starting URL: https://loopcamp.vercel.app/drag-and-drop-circles.html

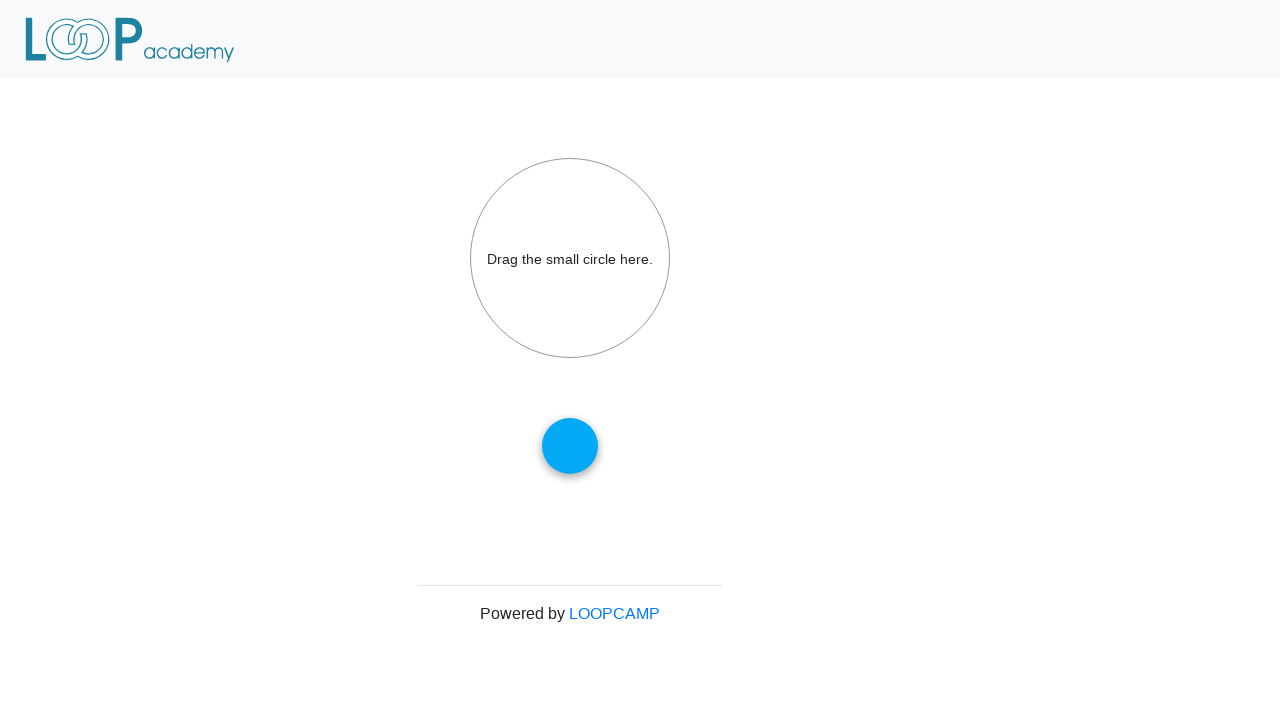

Draggable circle element is visible
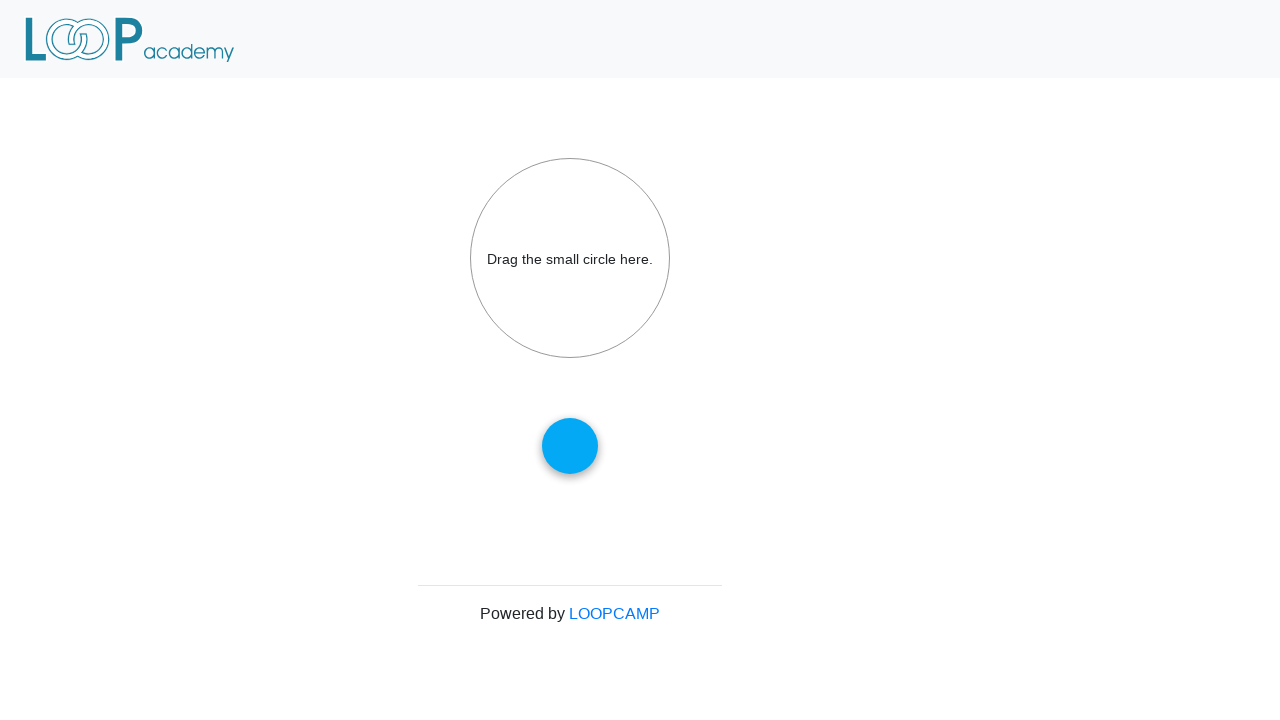

Drop target element is visible
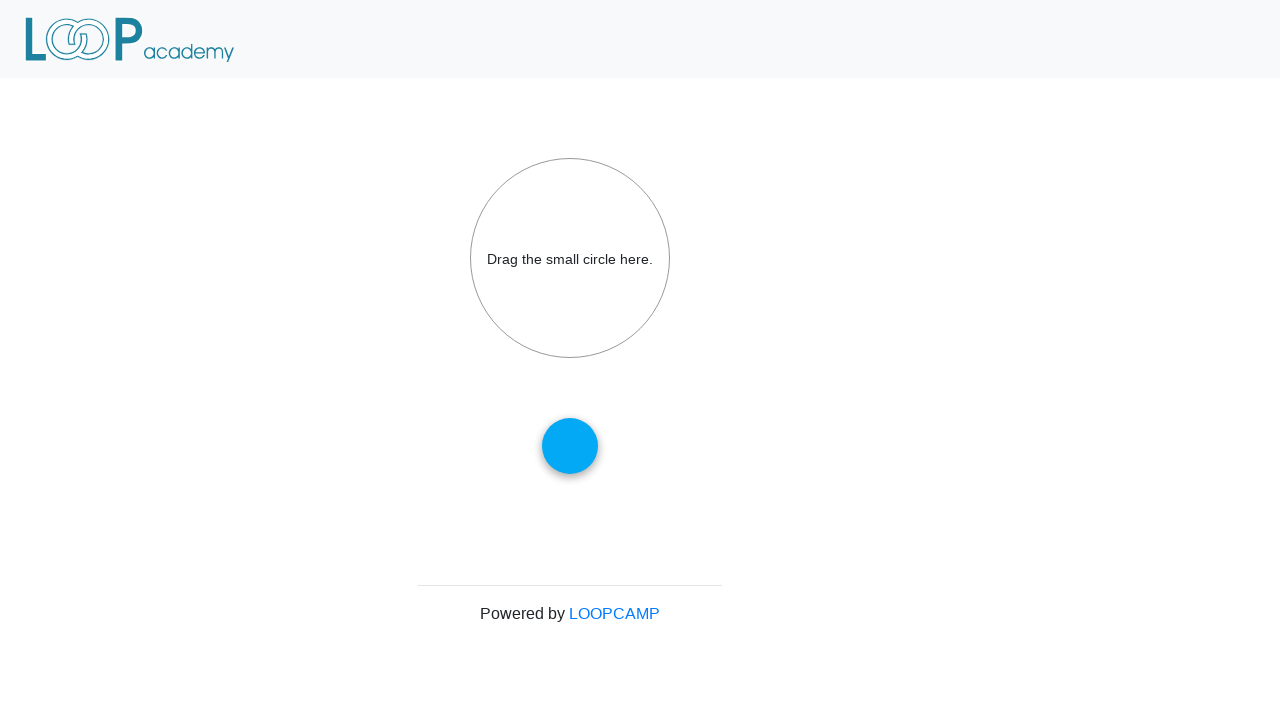

Located draggable circle element
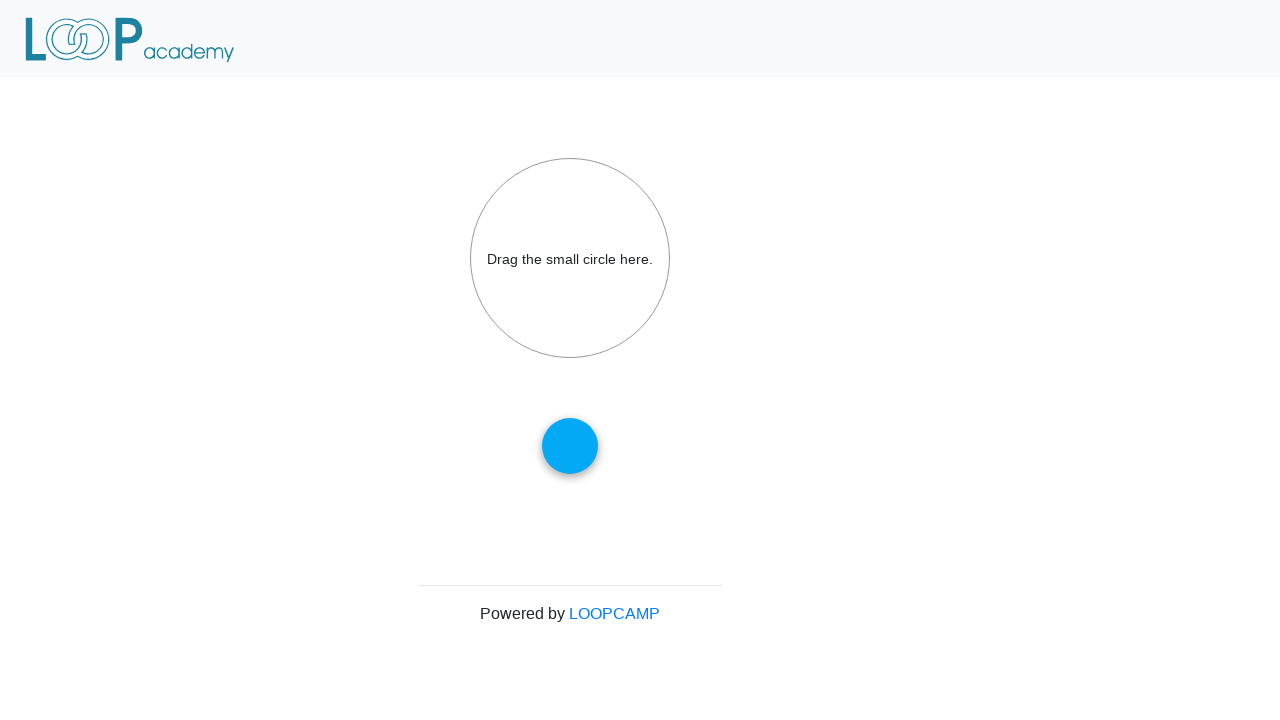

Located drop target element
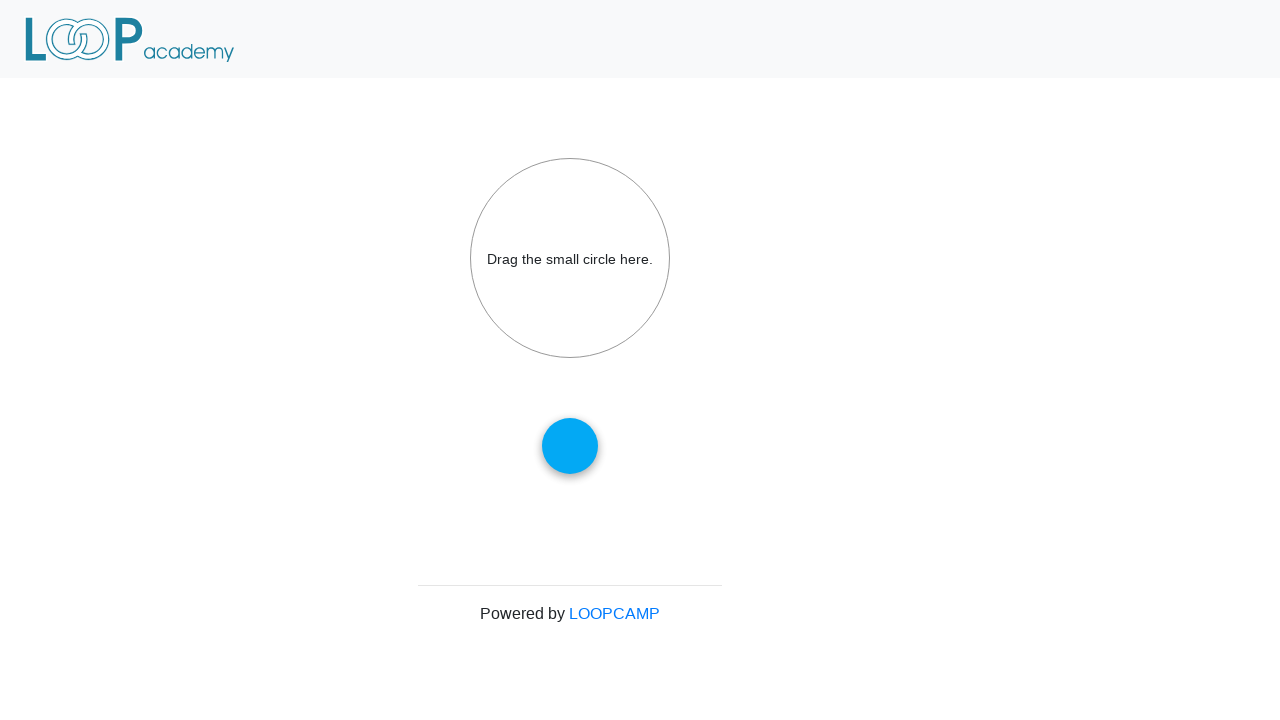

Dragged circle element onto drop target at (570, 258)
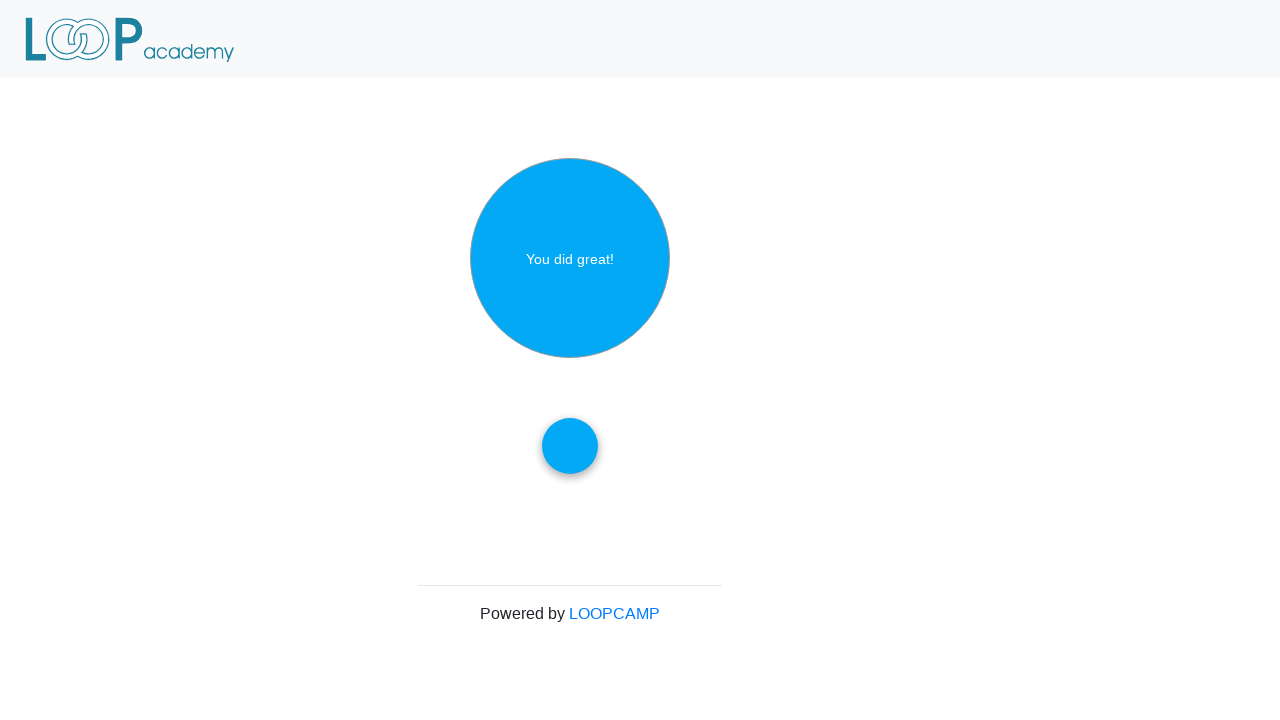

Verified successful drop with 'great' success text
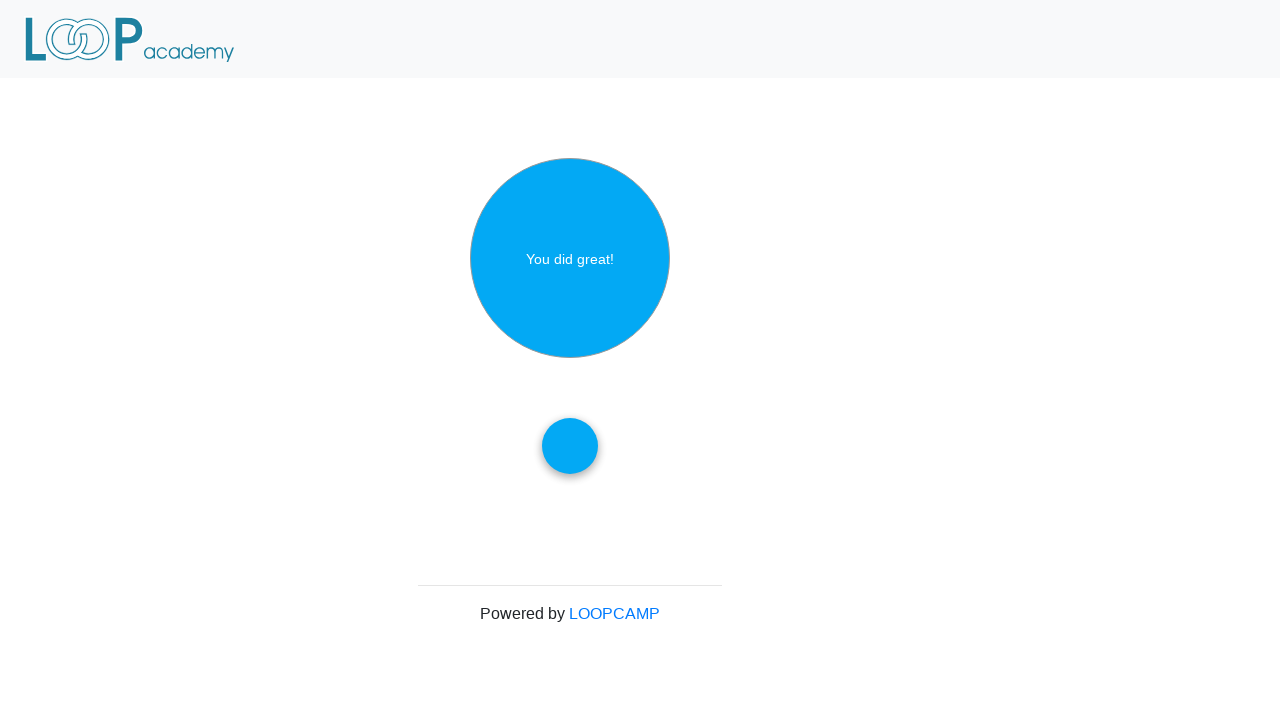

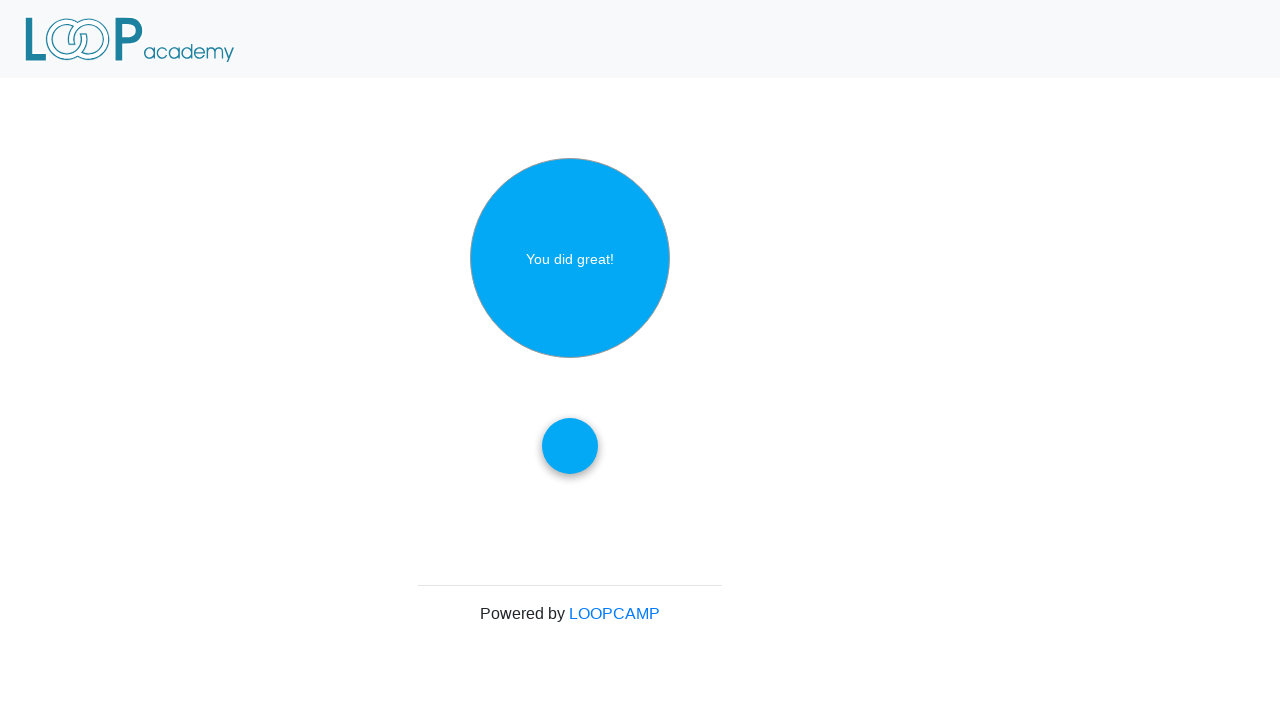